Tests dropdown selection functionality by selecting an option from a dropdown list using different selection methods (by index, by value, and by visible text)

Starting URL: https://practice.cydeo.com/dropdown

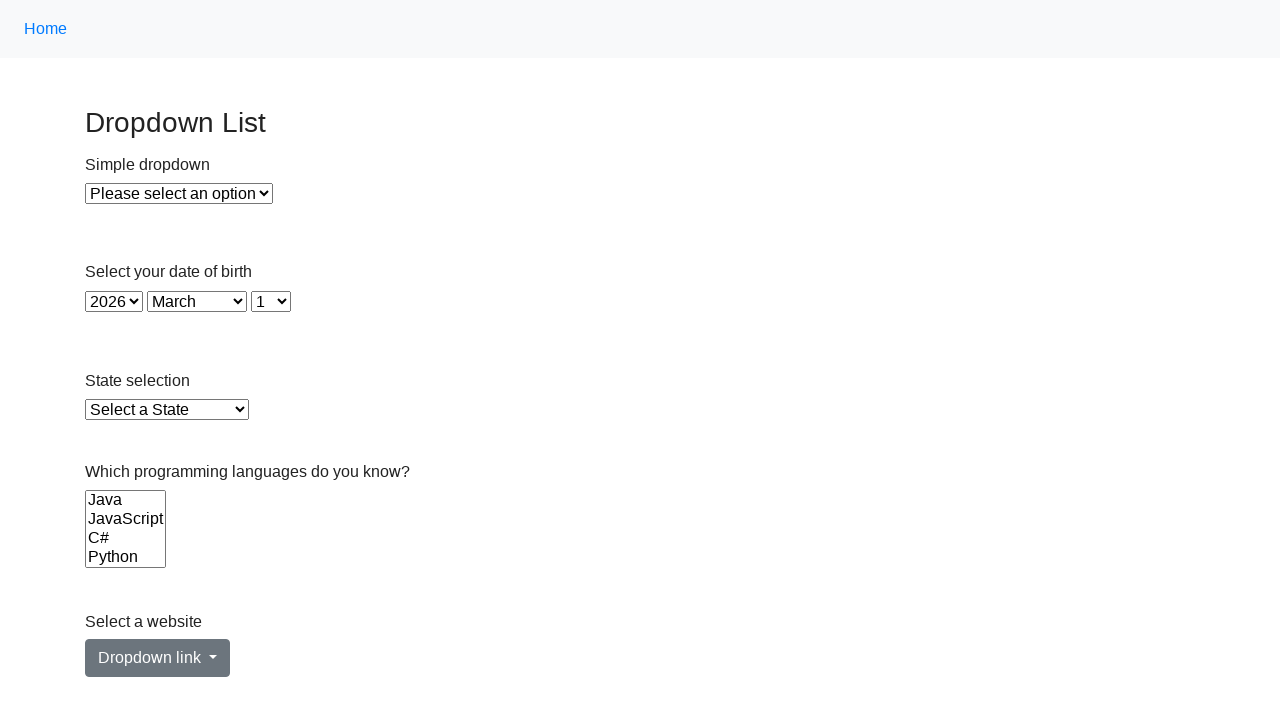

Selected dropdown option by index 2 on #dropdown
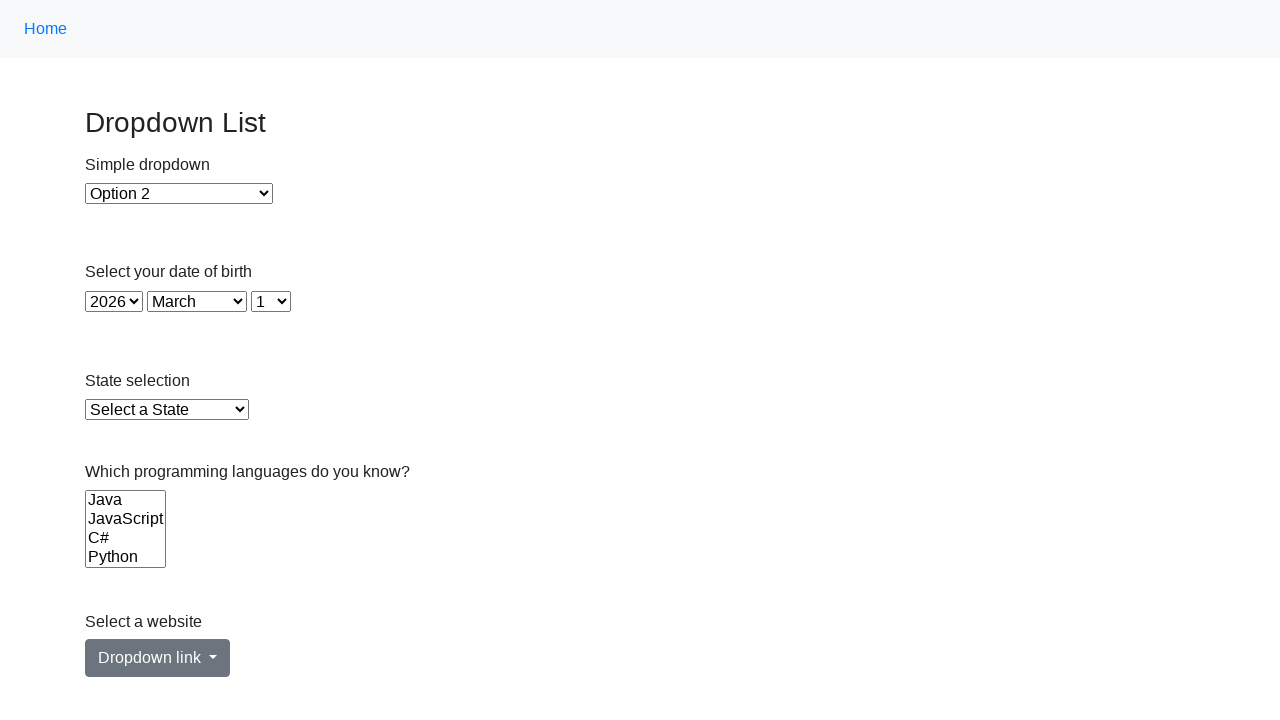

Selected dropdown option by value '2' on #dropdown
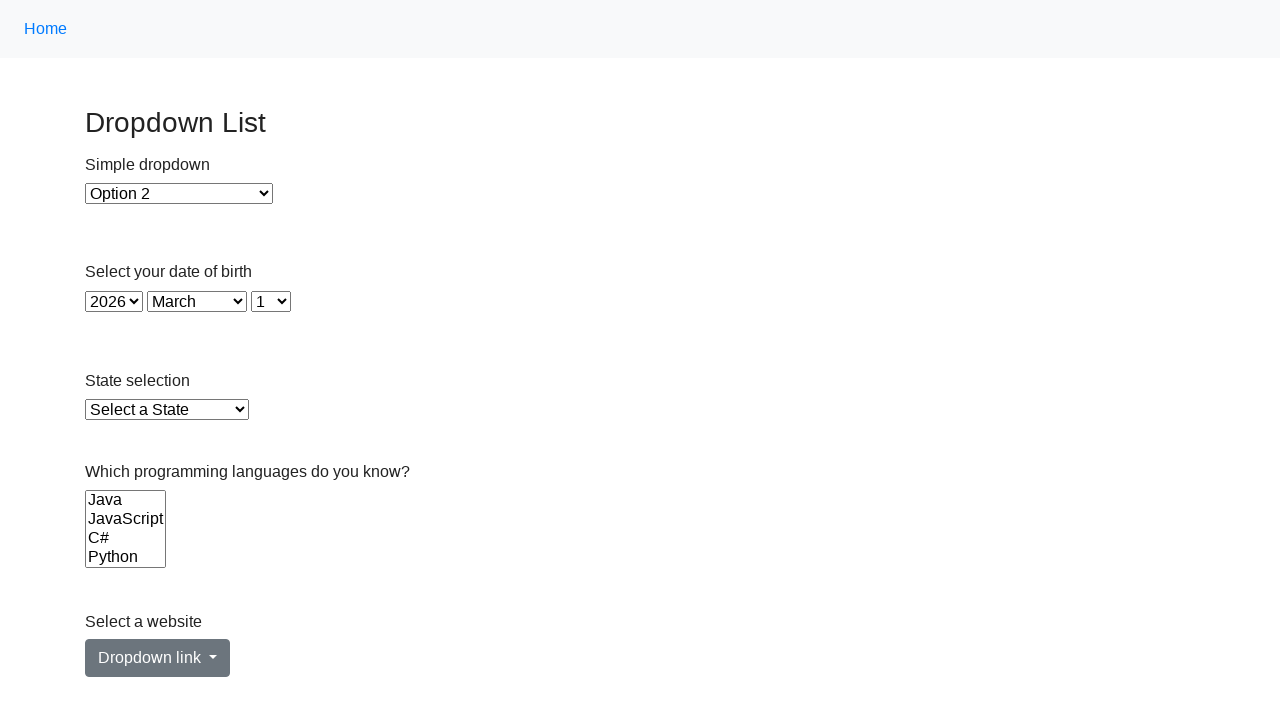

Selected dropdown option by visible text 'Option 2' on #dropdown
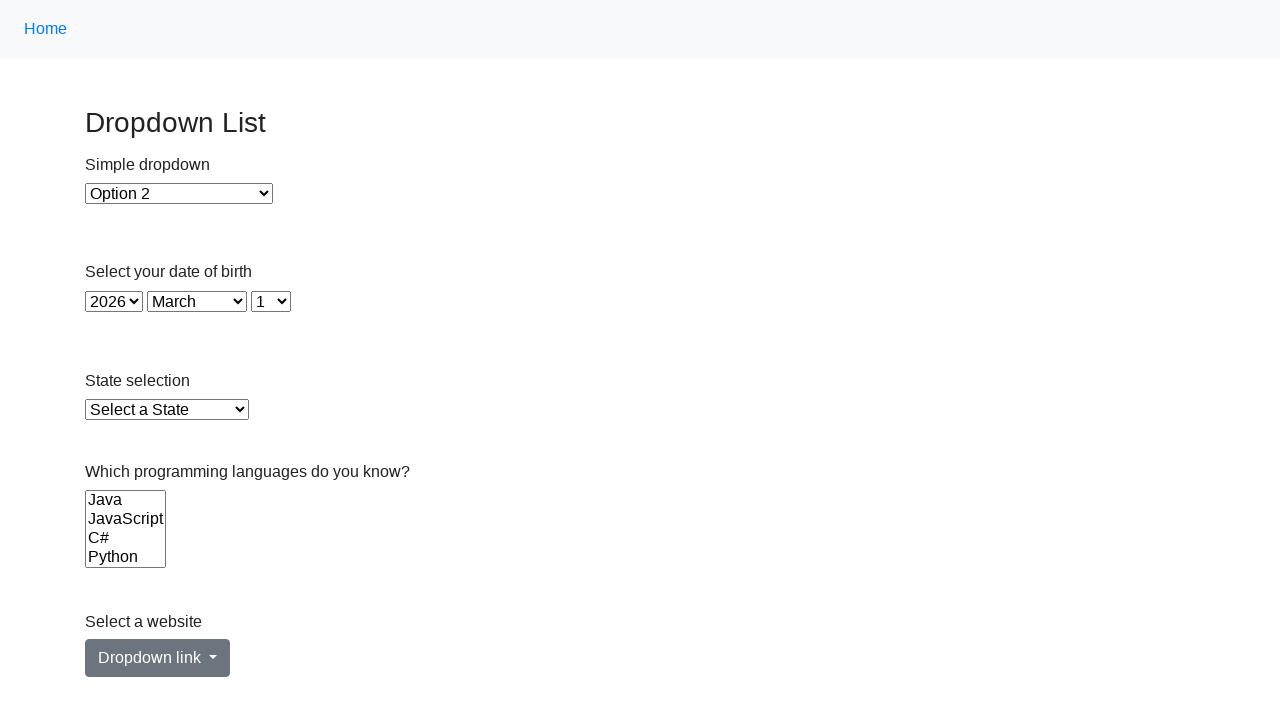

Retrieved selected dropdown value
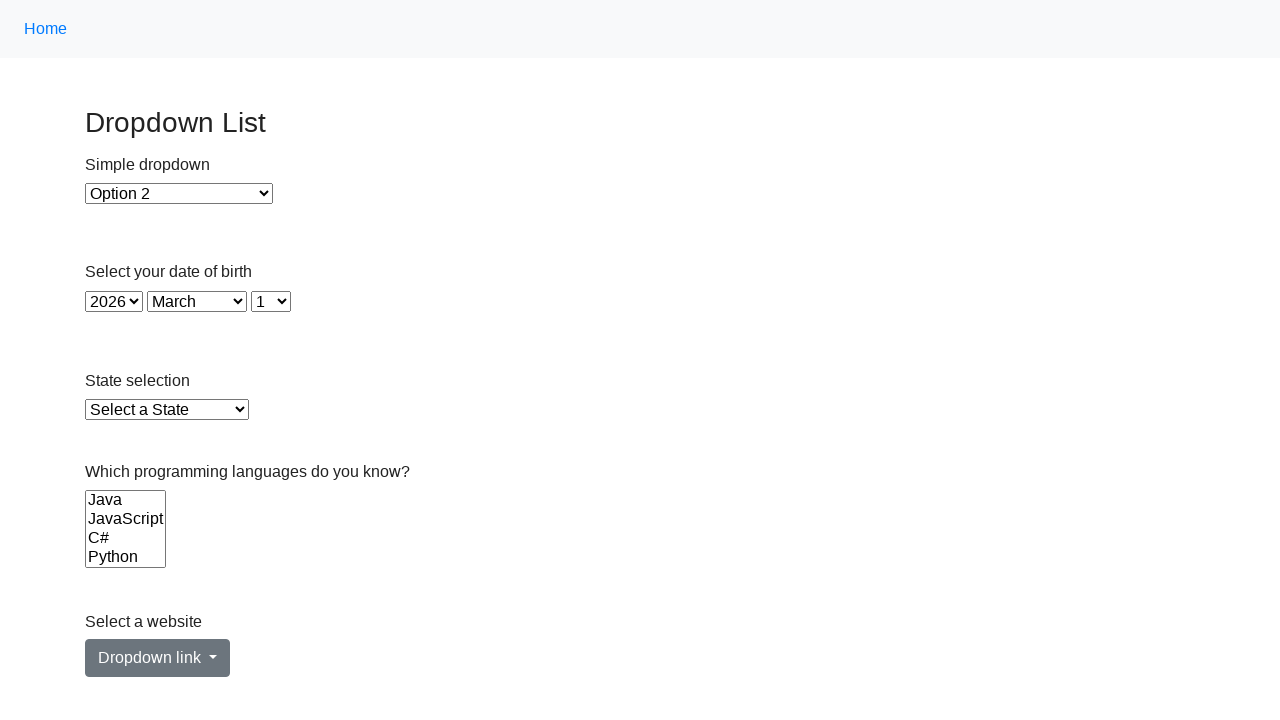

Verified that Option 2 is selected with value '2'
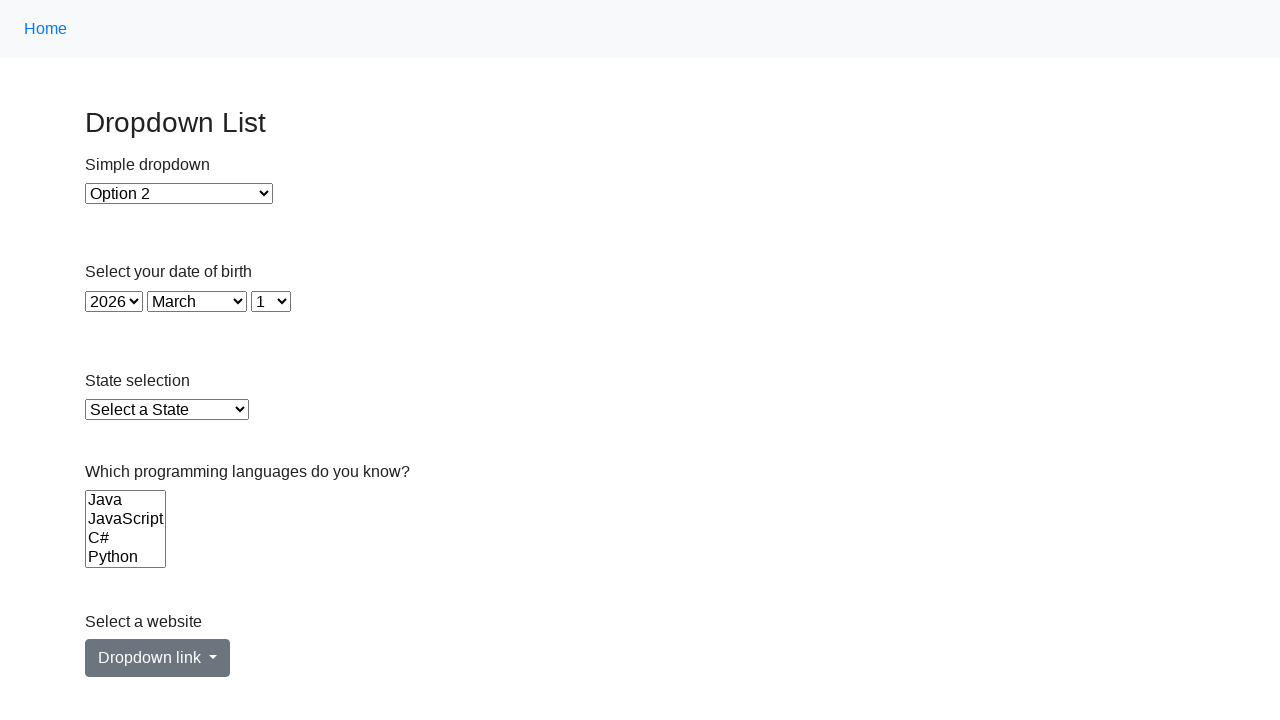

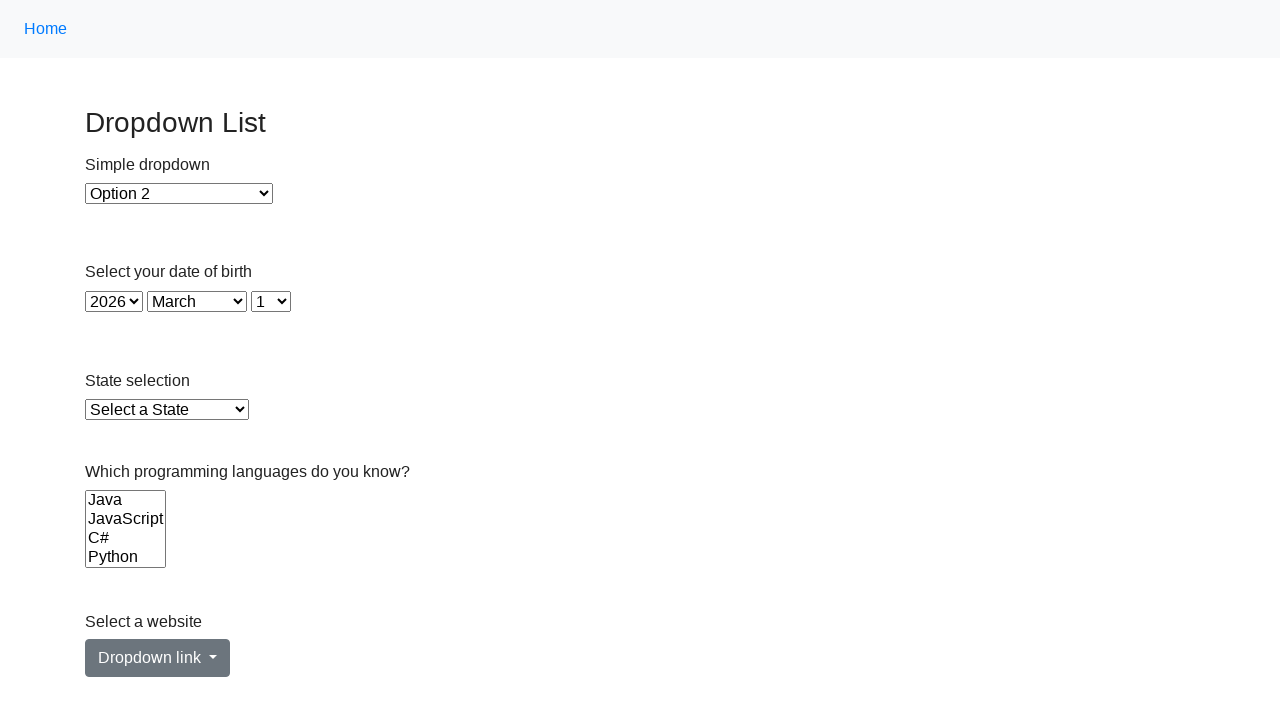